Tests that edits are cancelled when pressing Escape key.

Starting URL: https://demo.playwright.dev/todomvc

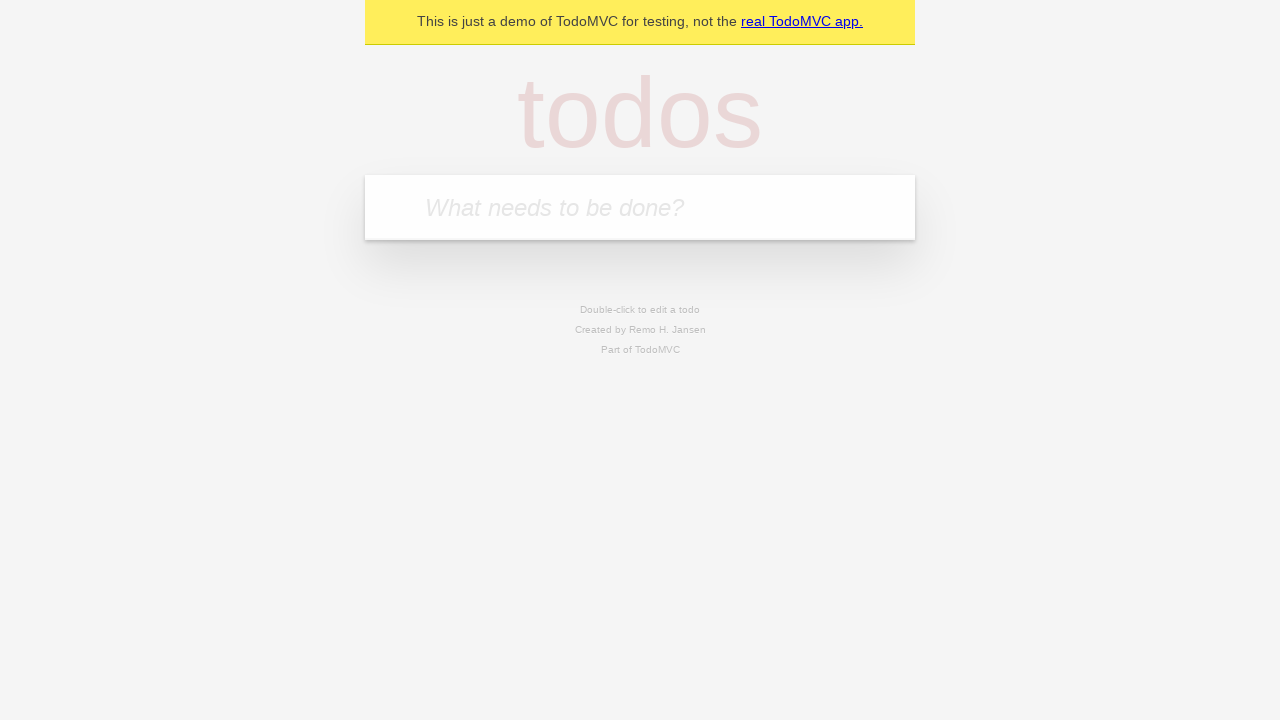

Filled new todo input with 'buy some cheese' on internal:attr=[placeholder="What needs to be done?"i]
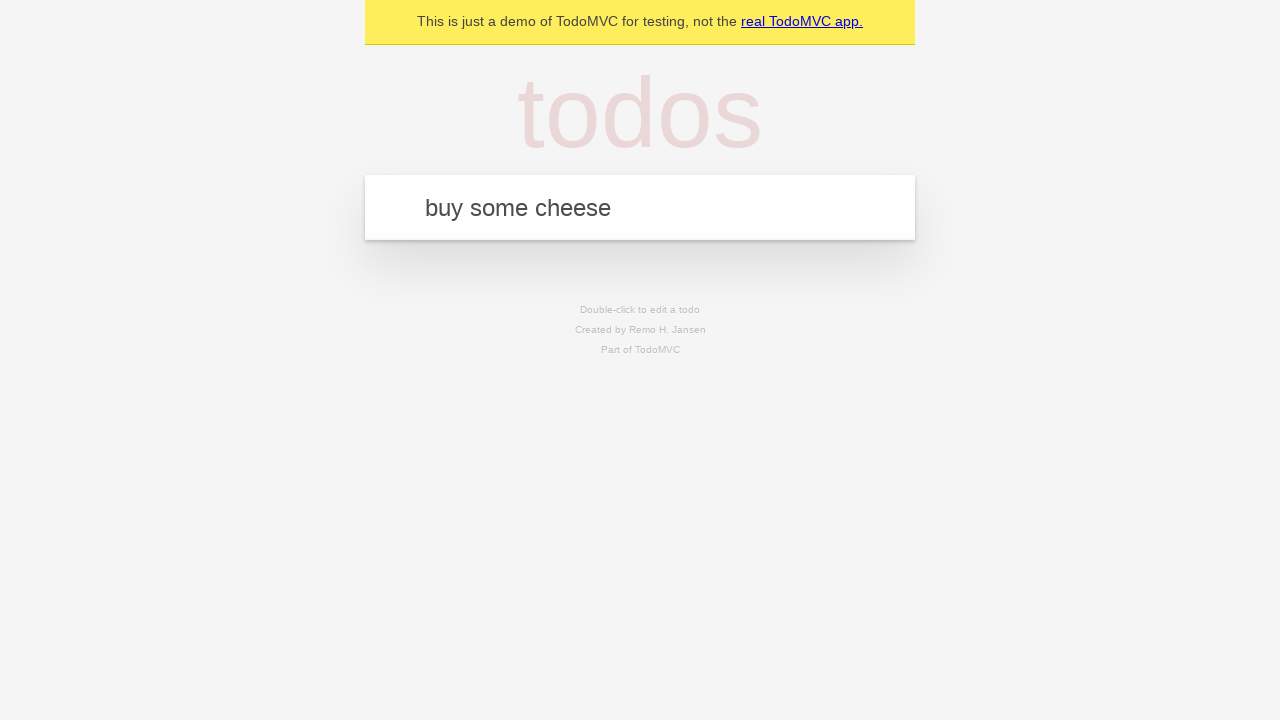

Pressed Enter to create todo 'buy some cheese' on internal:attr=[placeholder="What needs to be done?"i]
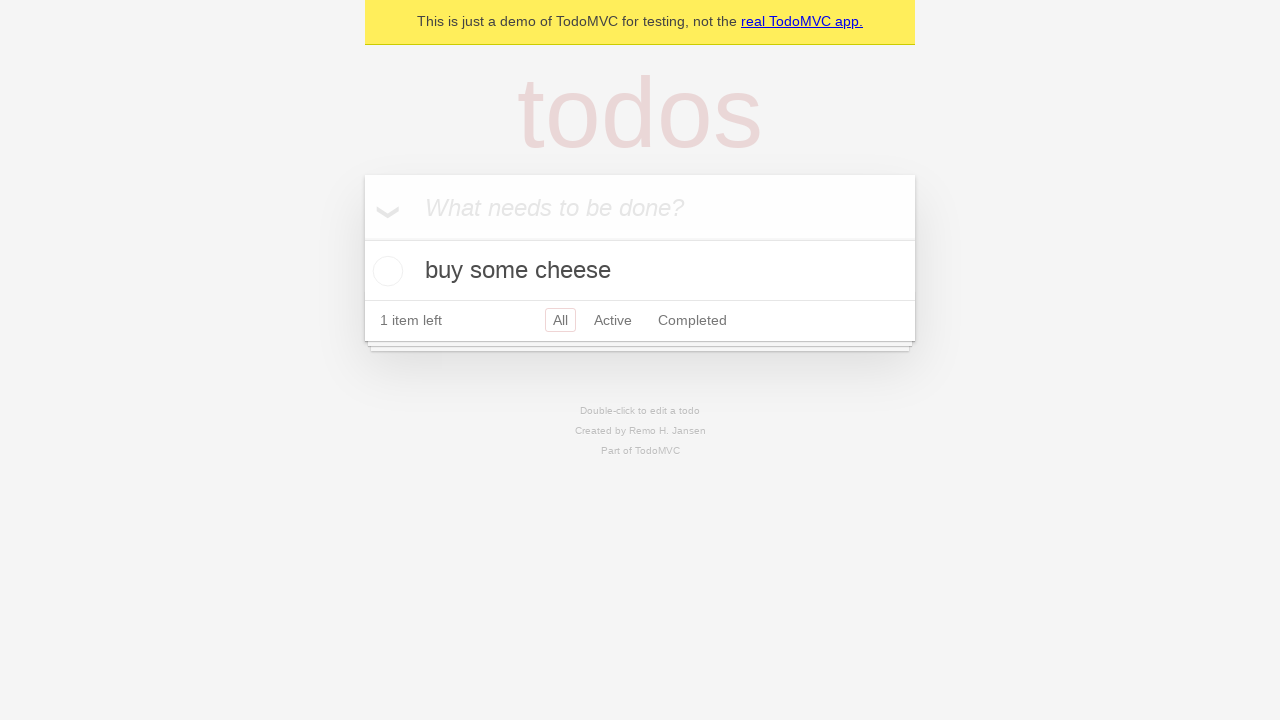

Filled new todo input with 'feed the cat' on internal:attr=[placeholder="What needs to be done?"i]
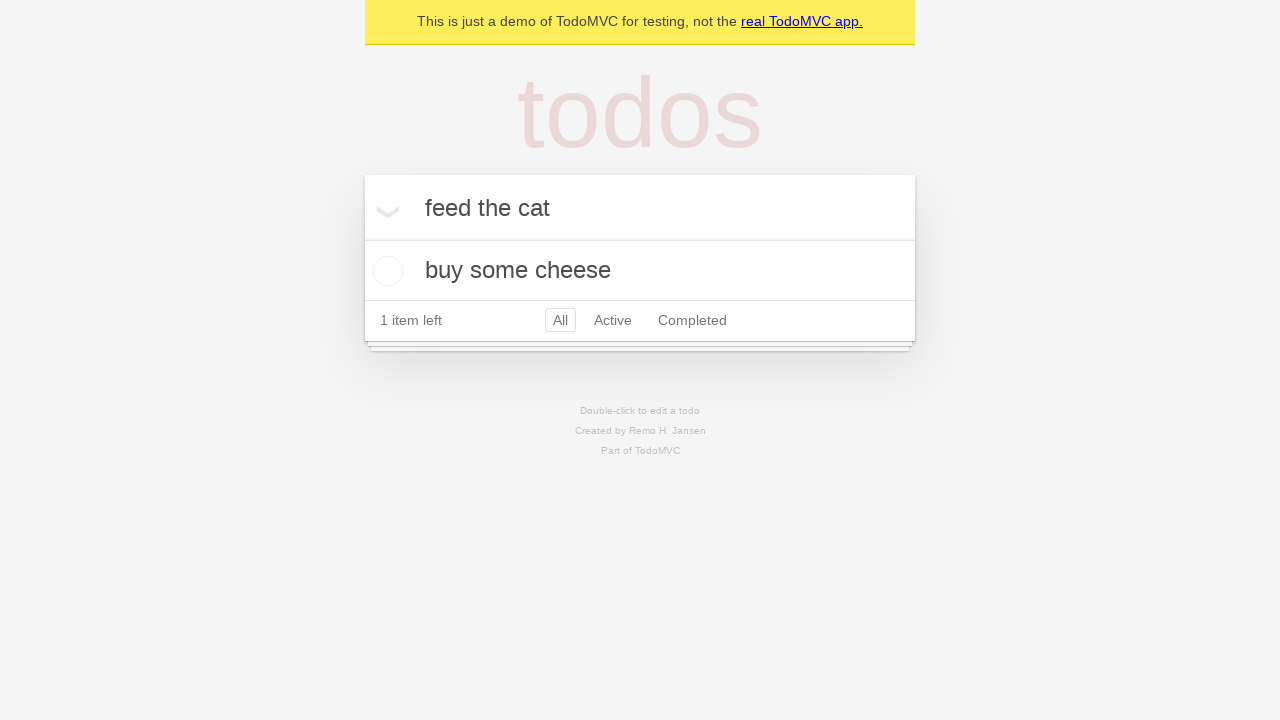

Pressed Enter to create todo 'feed the cat' on internal:attr=[placeholder="What needs to be done?"i]
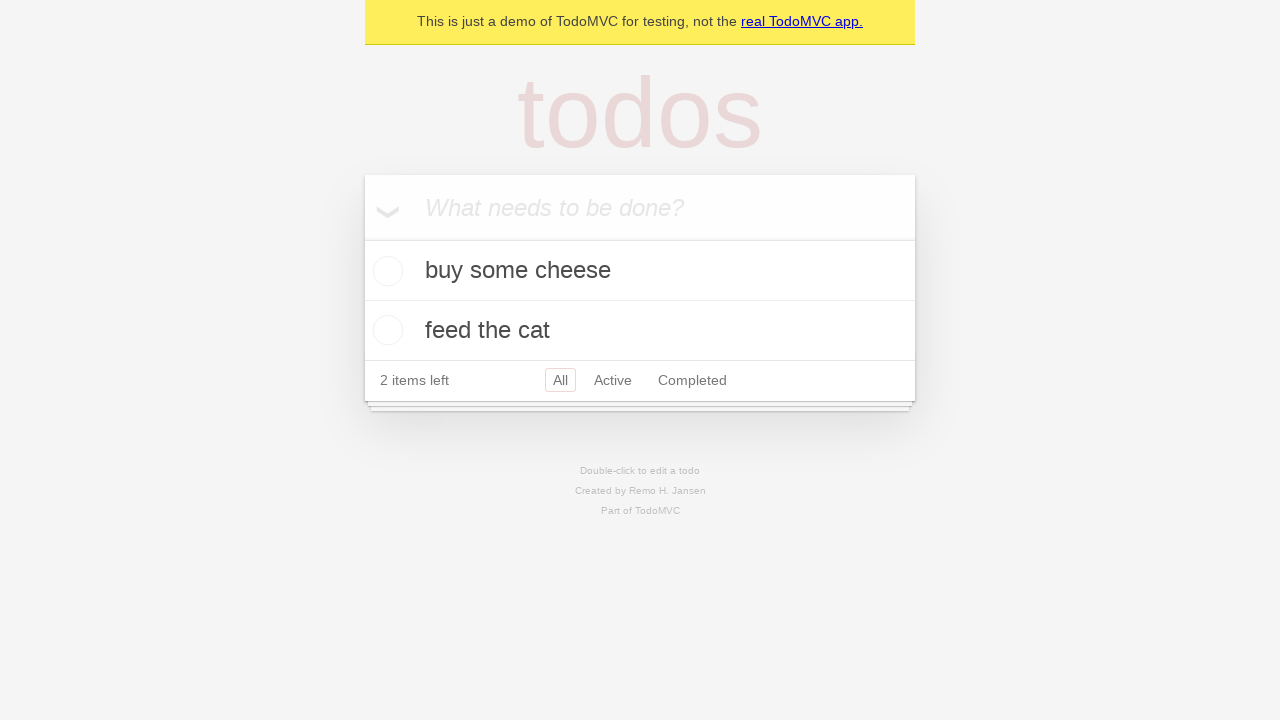

Filled new todo input with 'book a doctors appointment' on internal:attr=[placeholder="What needs to be done?"i]
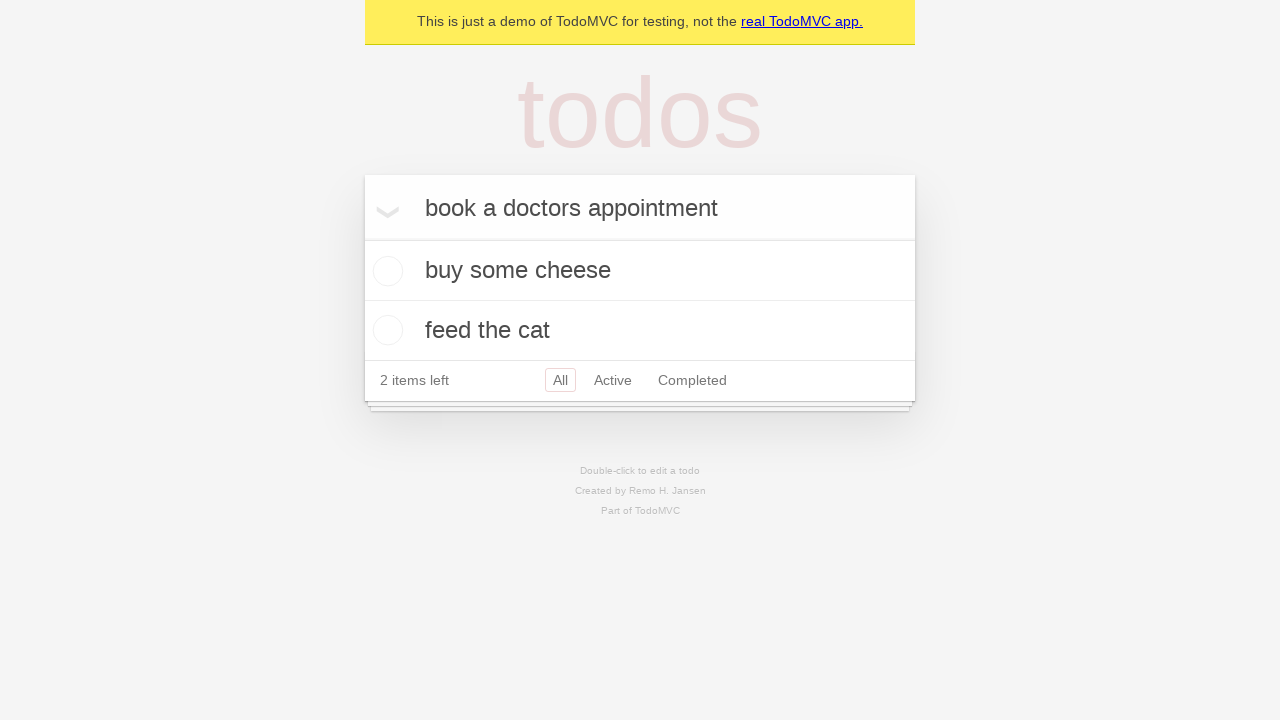

Pressed Enter to create todo 'book a doctors appointment' on internal:attr=[placeholder="What needs to be done?"i]
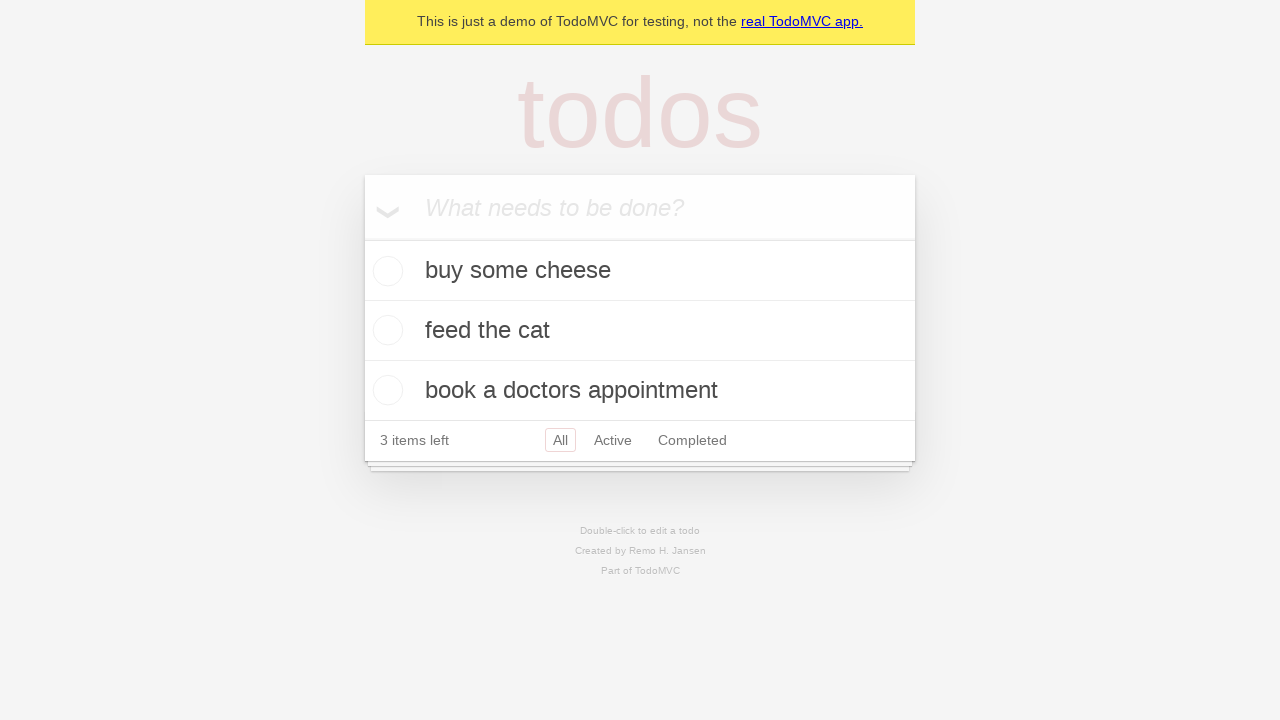

Double-clicked second todo item to enter edit mode at (640, 331) on internal:testid=[data-testid="todo-item"s] >> nth=1
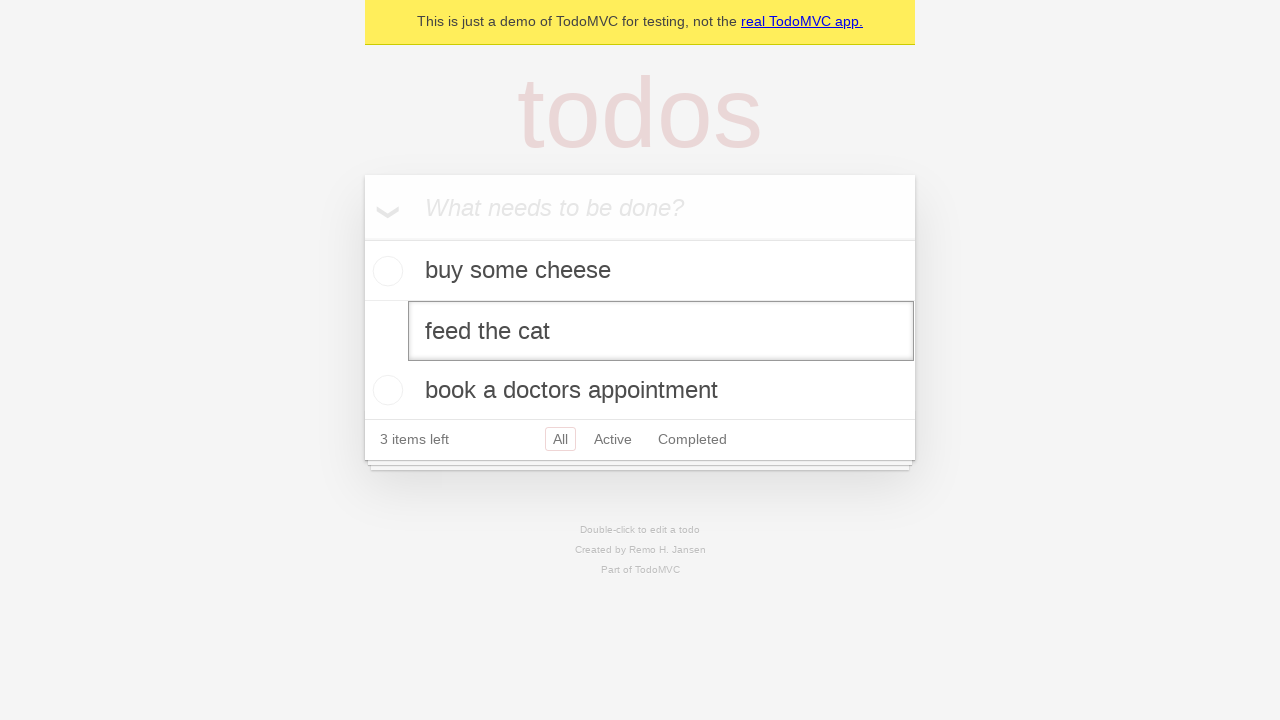

Filled edit input with 'buy some sausages' on internal:testid=[data-testid="todo-item"s] >> nth=1 >> internal:role=textbox[nam
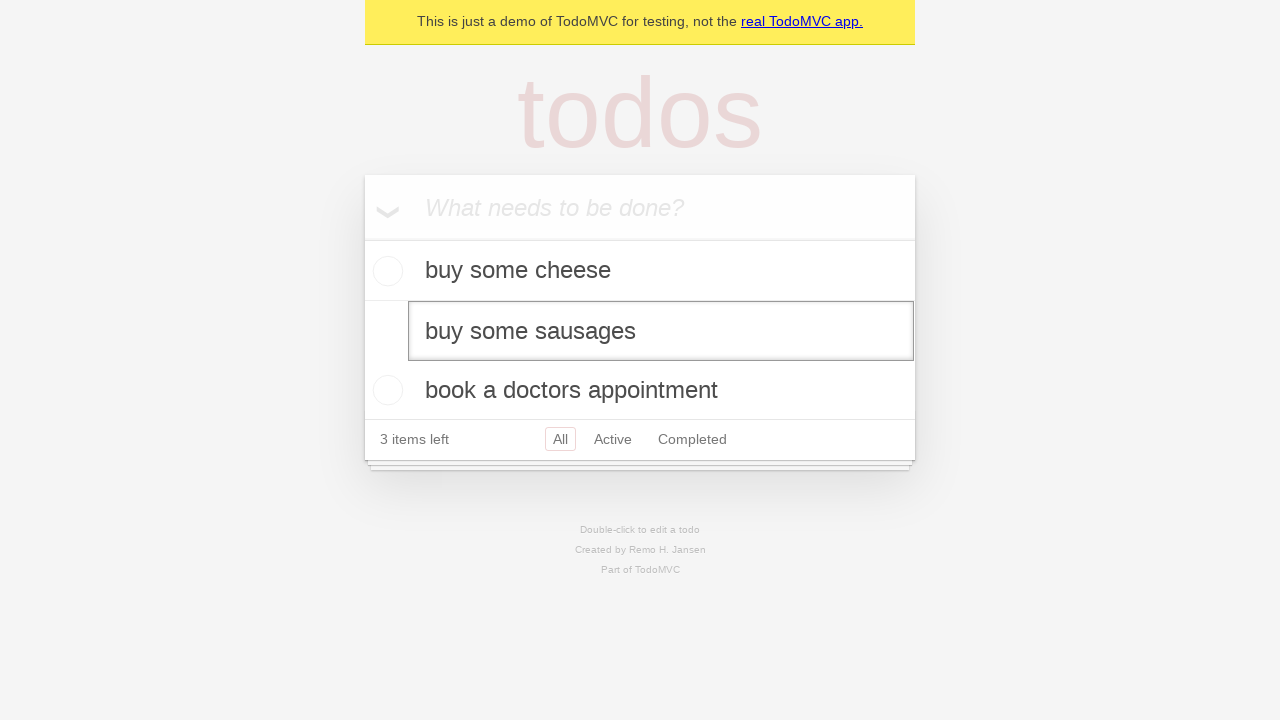

Pressed Escape to cancel the edit on internal:testid=[data-testid="todo-item"s] >> nth=1 >> internal:role=textbox[nam
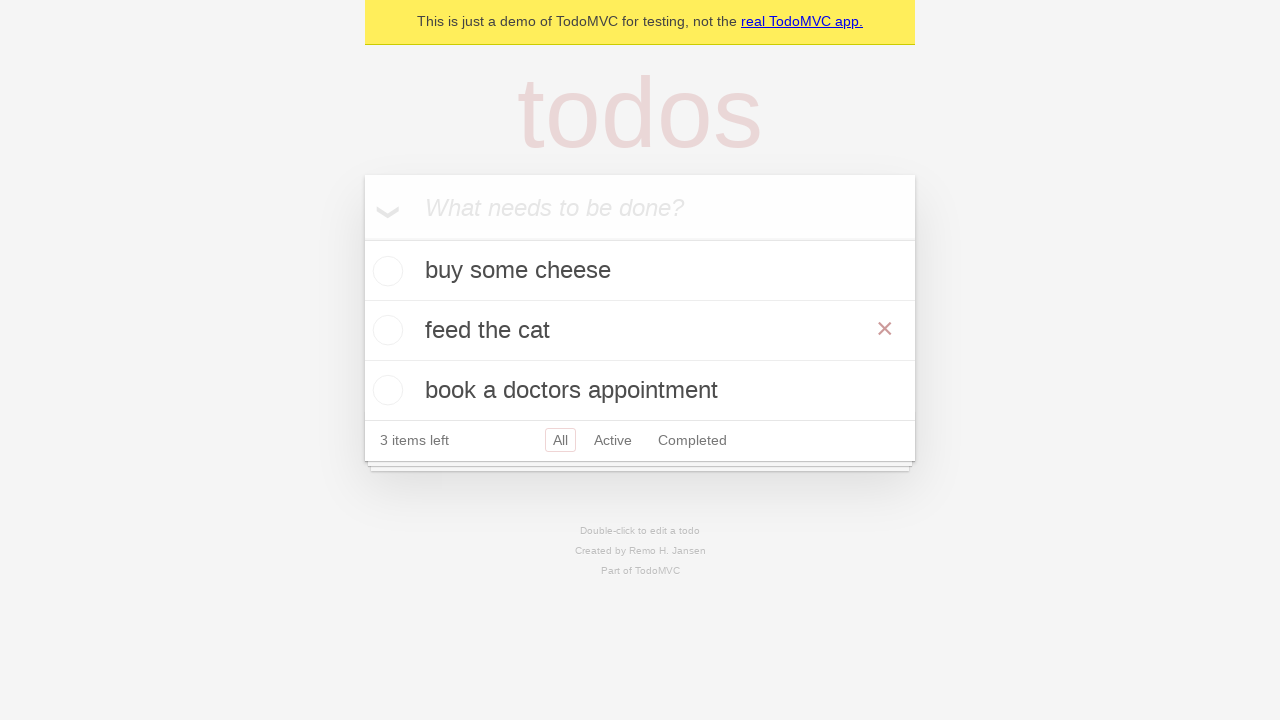

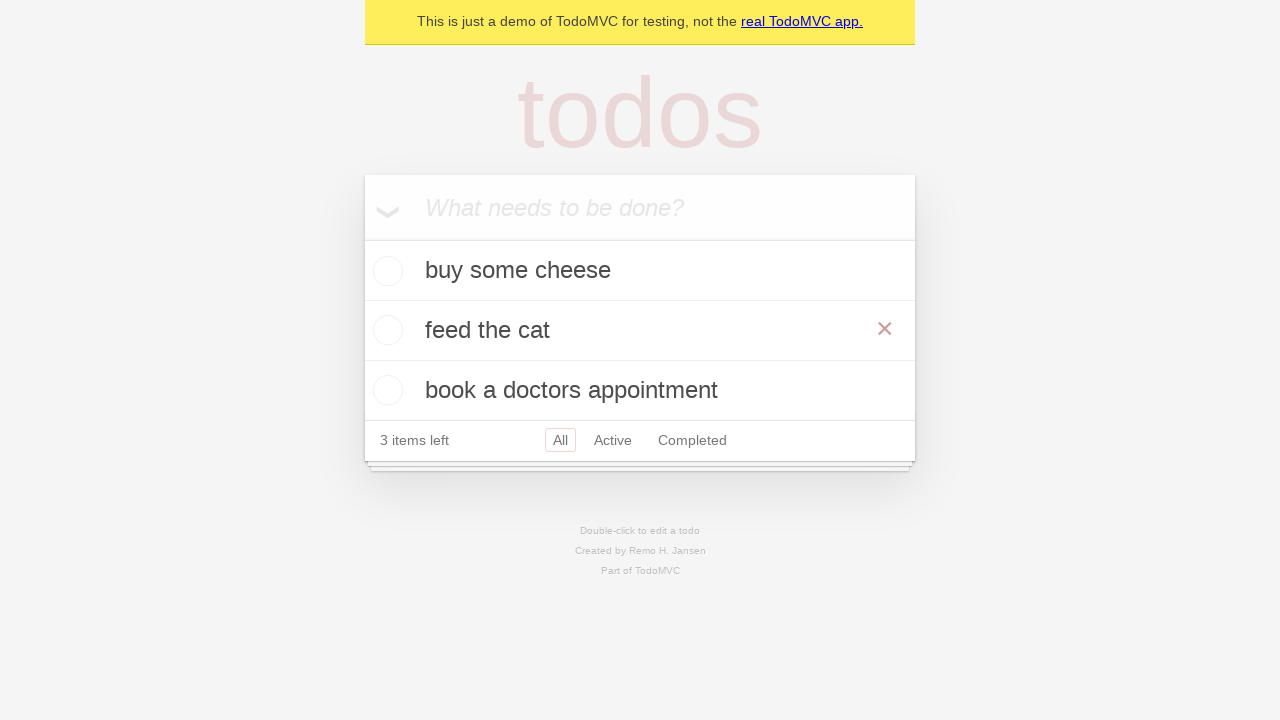